Tests filling a text box form with user details, submitting it, and verifying the output displays the entered information correctly

Starting URL: https://demoqa.com/text-box

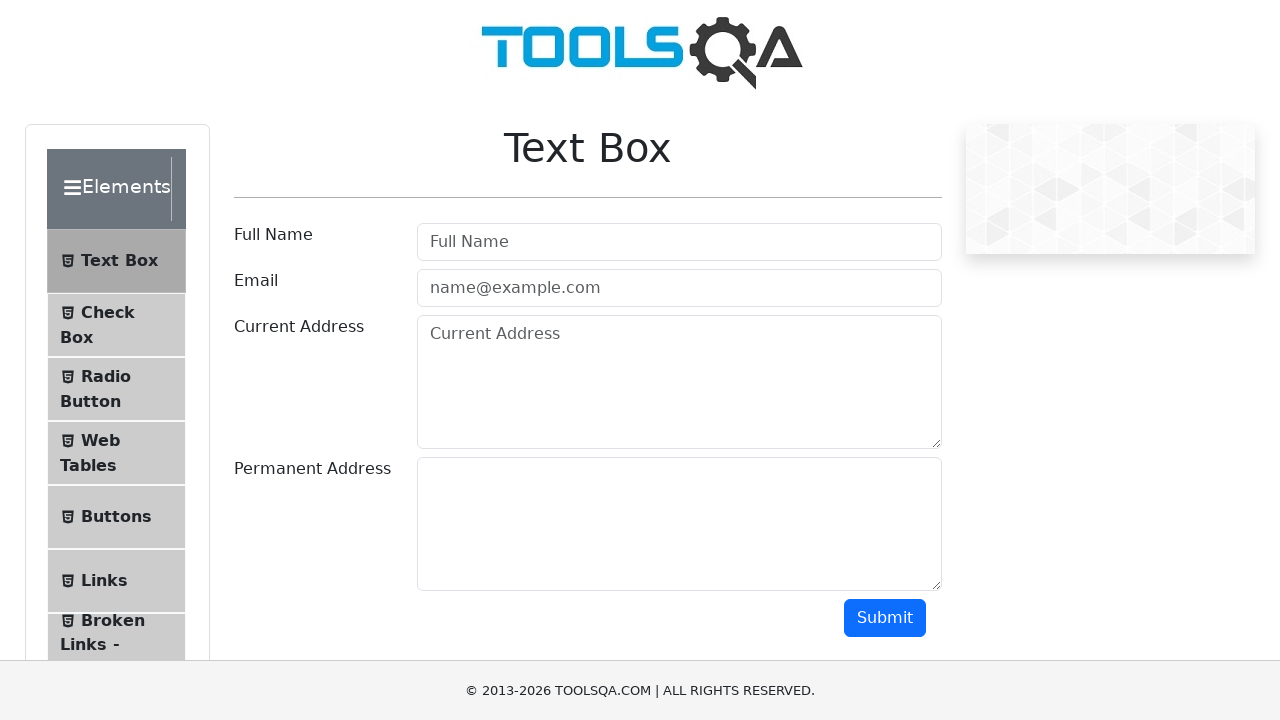

Filled name field with 'Sarah Johnson' on #userName-wrapper input
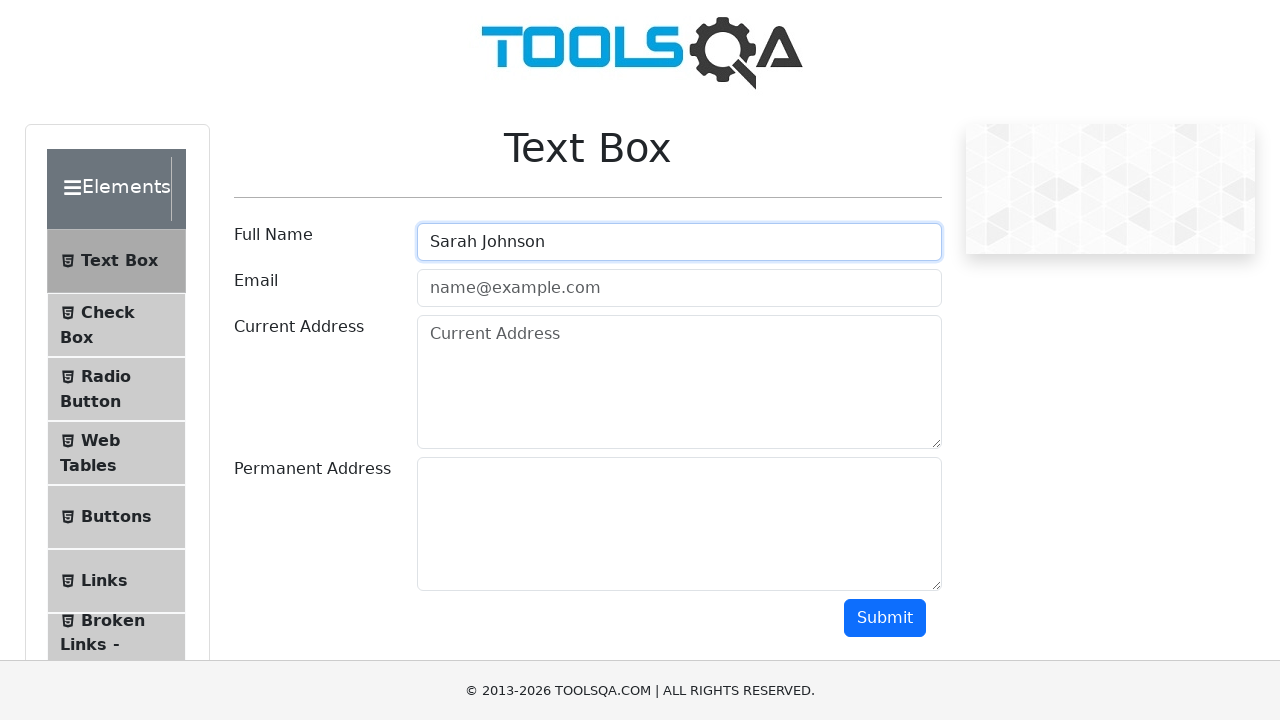

Filled email field with 'sarah.johnson@testmail.com' on #userEmail-wrapper input
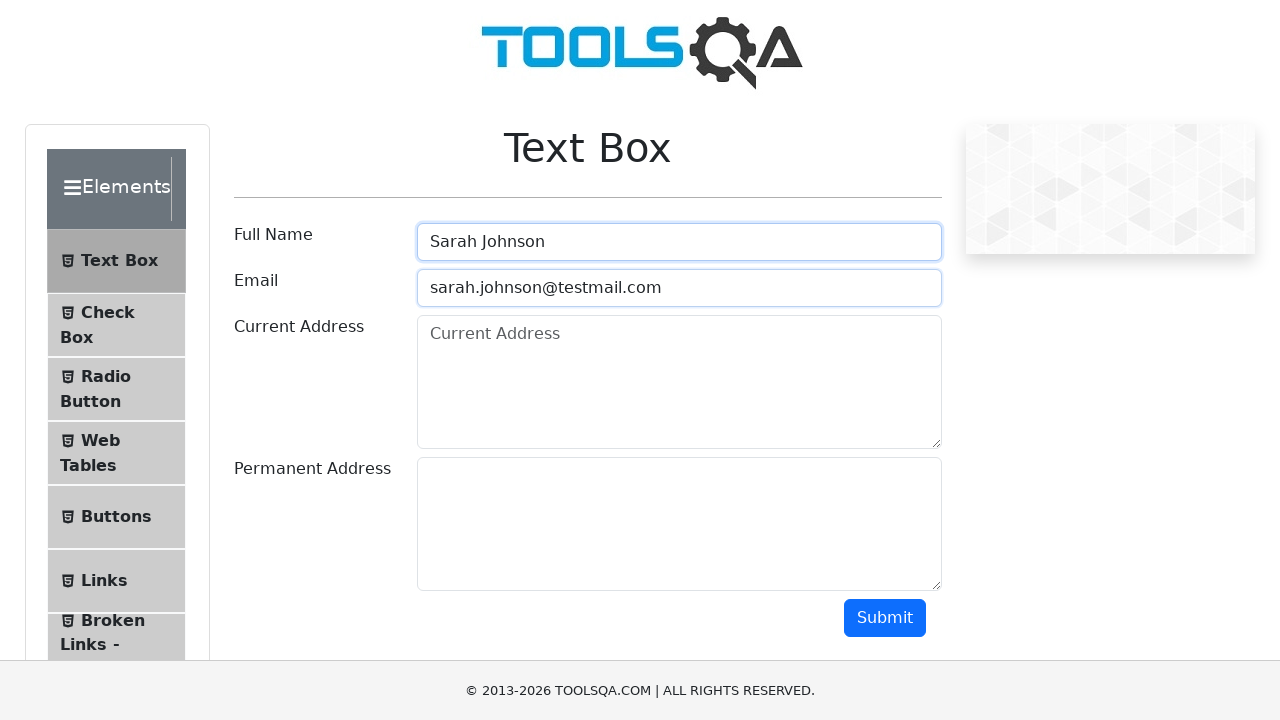

Filled current address field with '789 Pine Road, Suite 12, Chicago, IL 60601' on #currentAddress-wrapper textarea
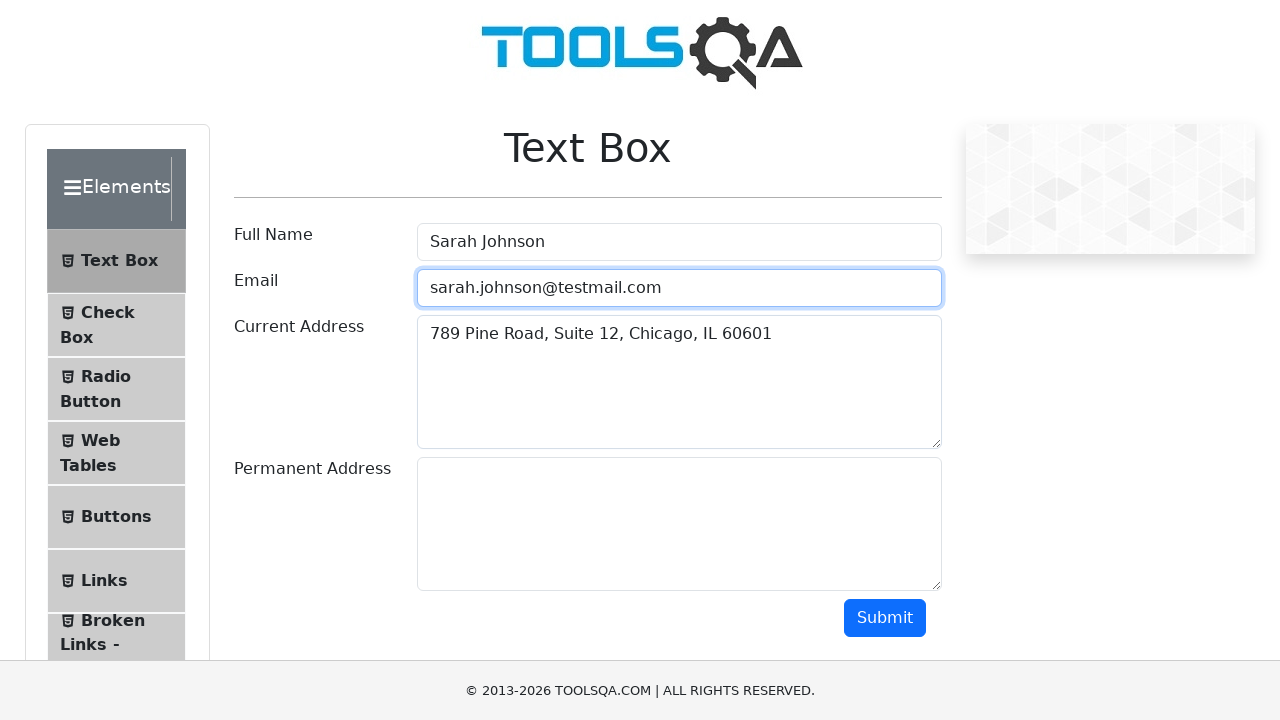

Filled permanent address field with '321 Elm Street, Houston, TX 77001' on #permanentAddress-wrapper textarea
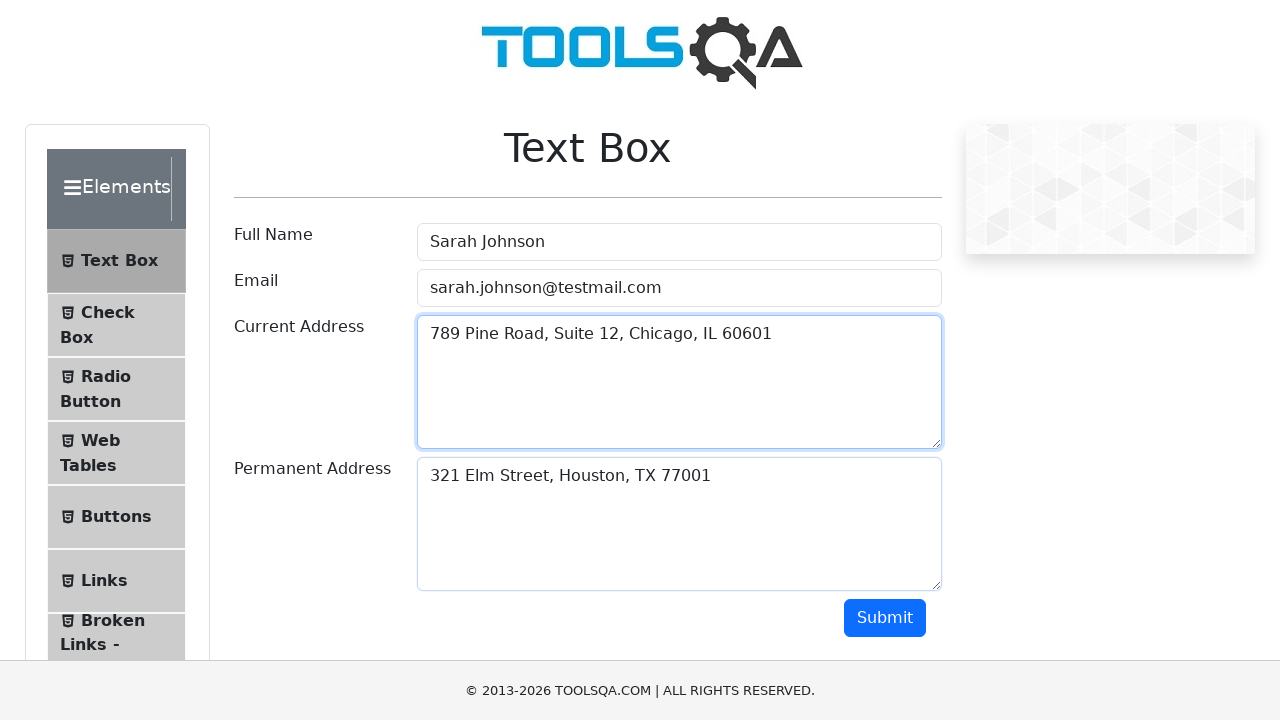

Clicked Submit button to submit the form at (885, 618) on internal:text="Submit"s
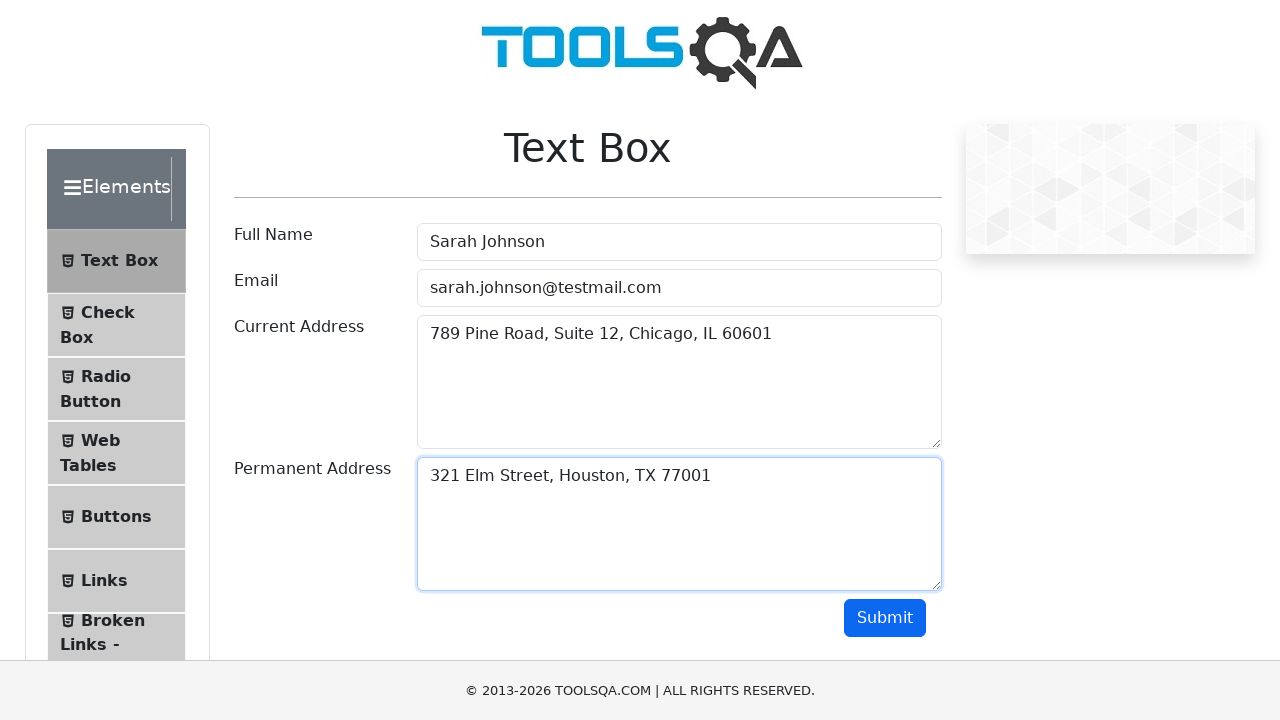

Output section loaded successfully with submitted user details
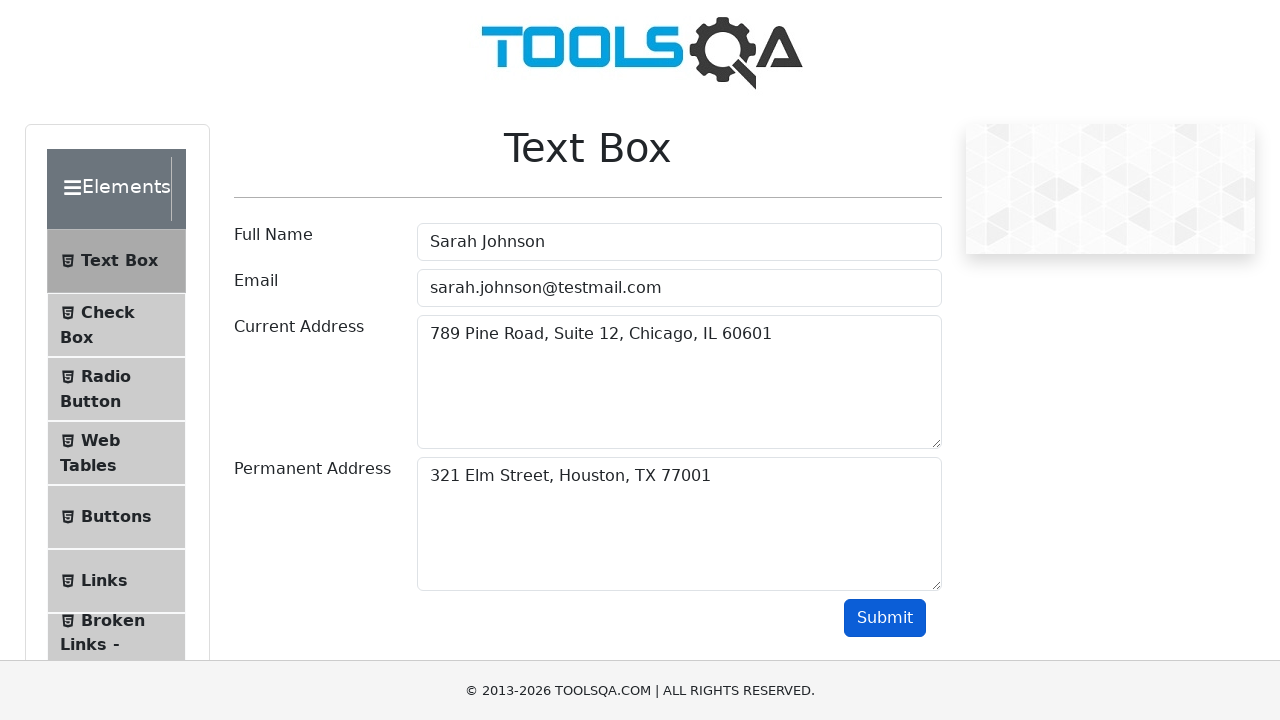

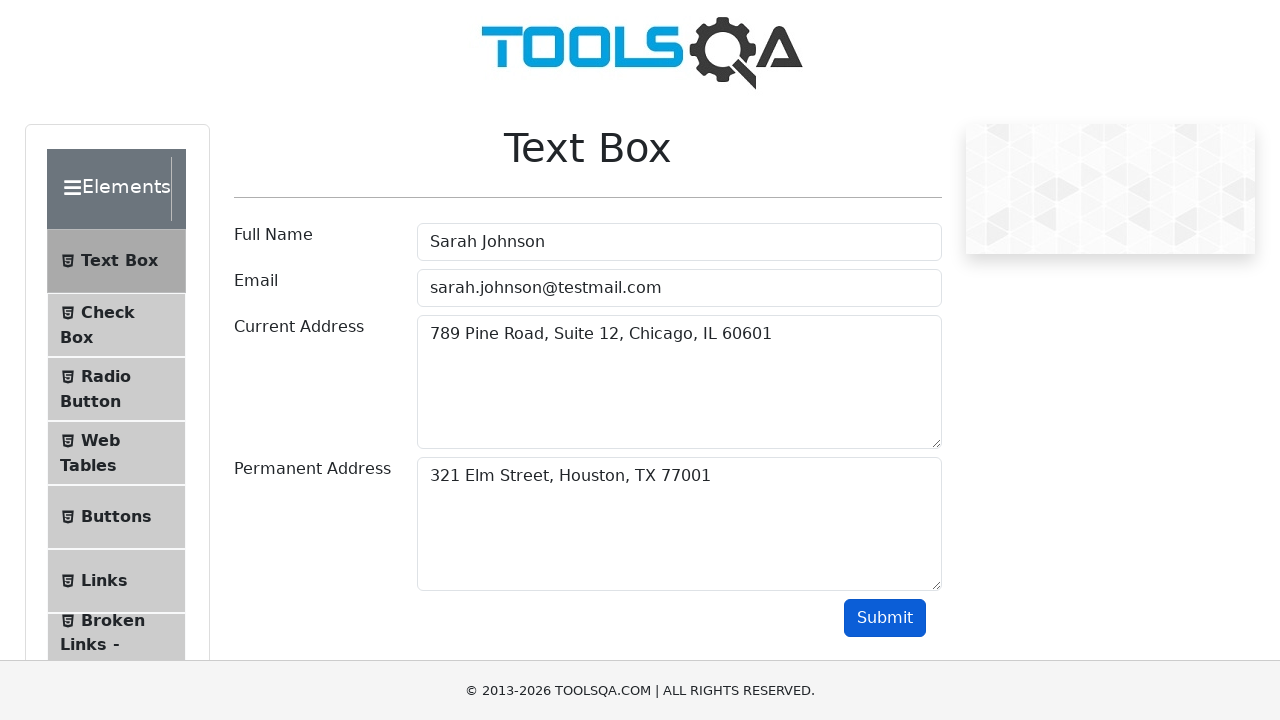